Tests JavaScript alert handling by clicking three different buttons that trigger JS alerts (simple alert, confirm dialog, and prompt dialog) and accepting each alert that appears.

Starting URL: https://the-internet.herokuapp.com/javascript_alerts

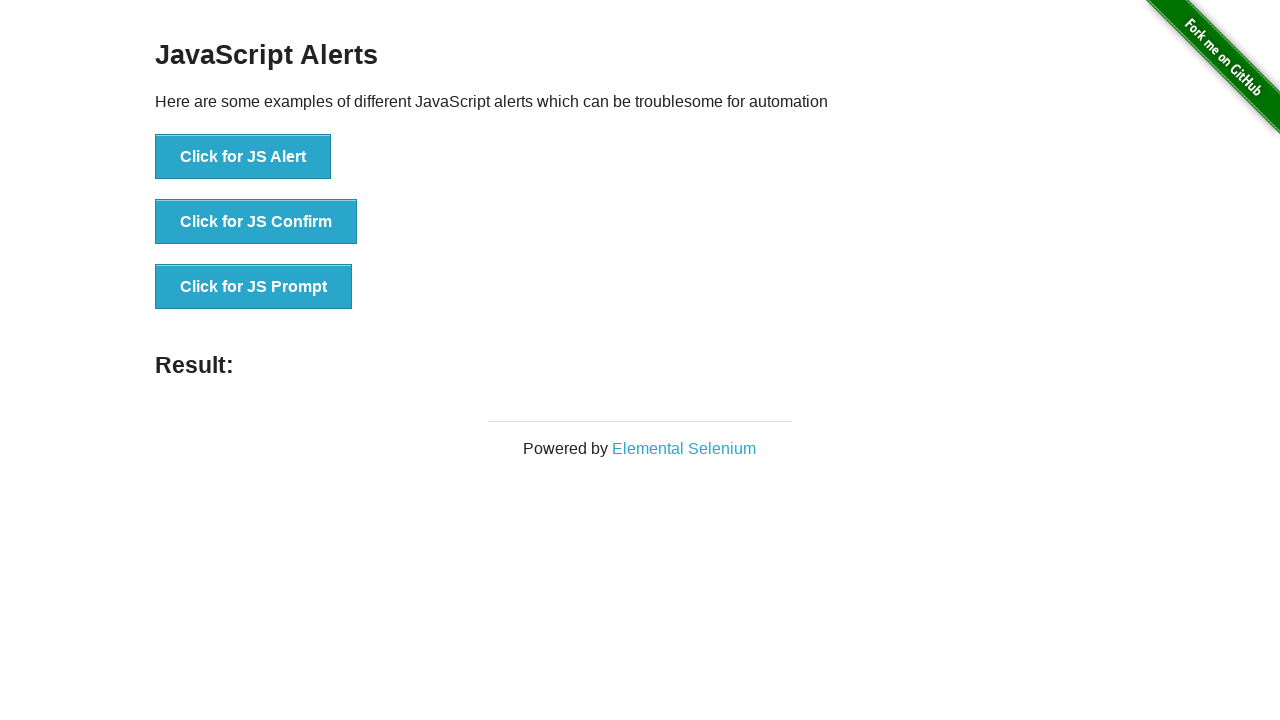

Clicked JS Alert button to trigger simple alert at (243, 157) on xpath=//button[@onclick='jsAlert()']
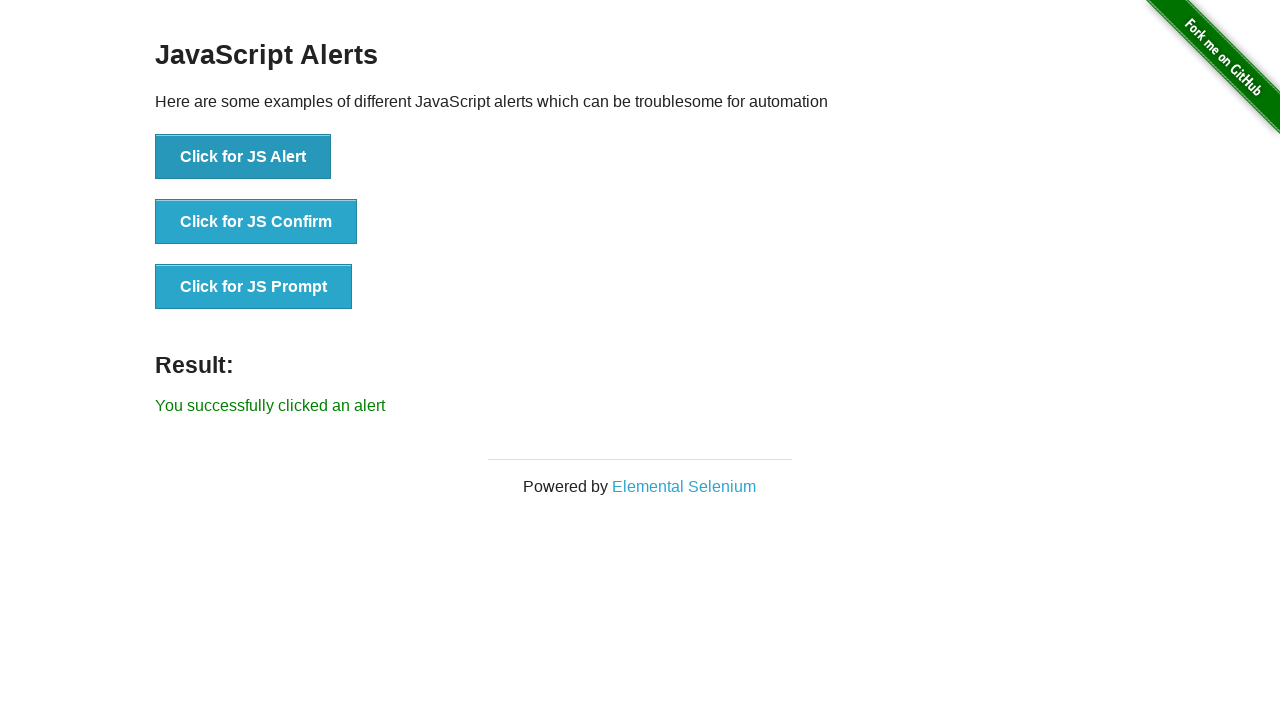

Set up dialog handler to accept alerts
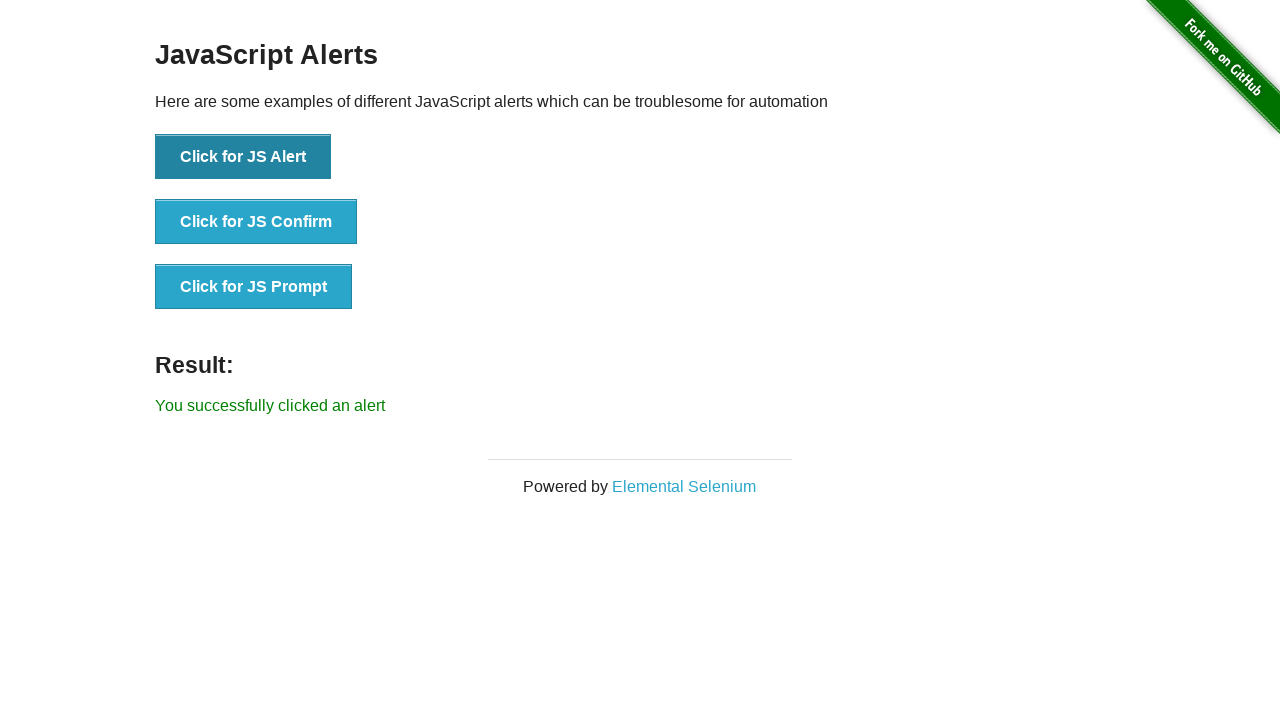

Waited for alert processing
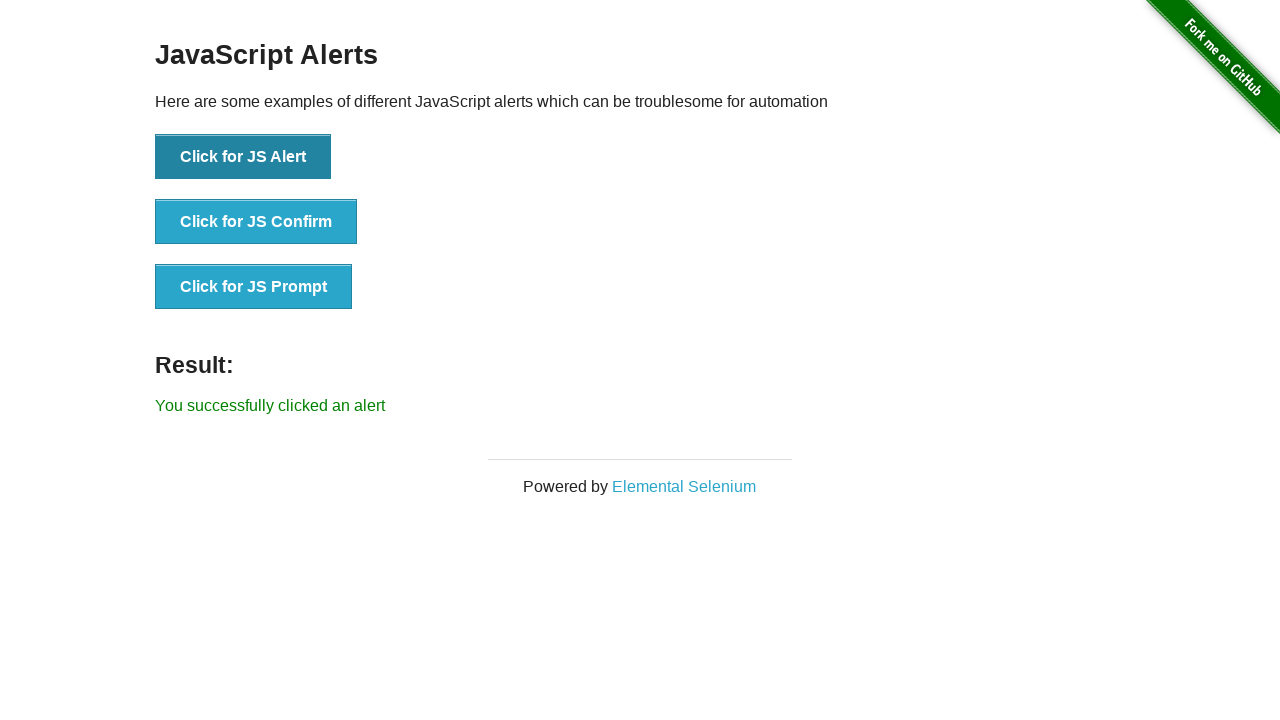

Clicked JS Confirm button to trigger confirm dialog at (256, 222) on xpath=//button[@onclick='jsConfirm()']
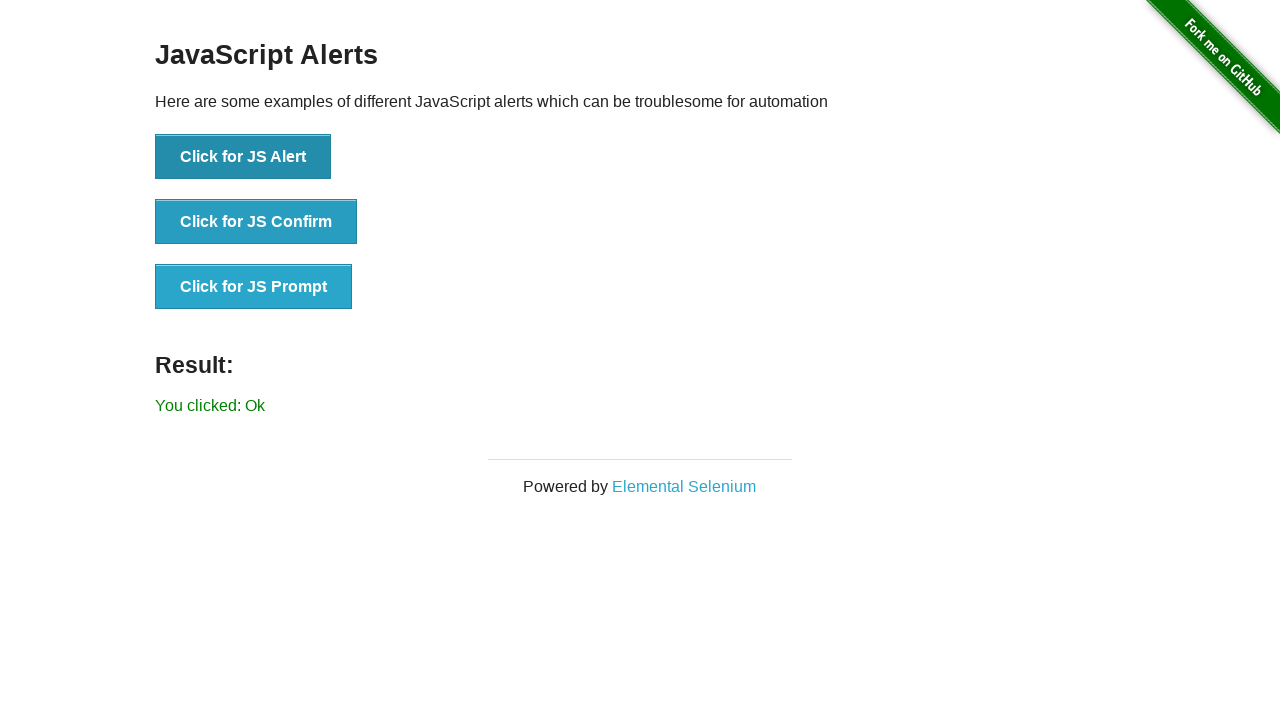

Waited for confirm dialog processing
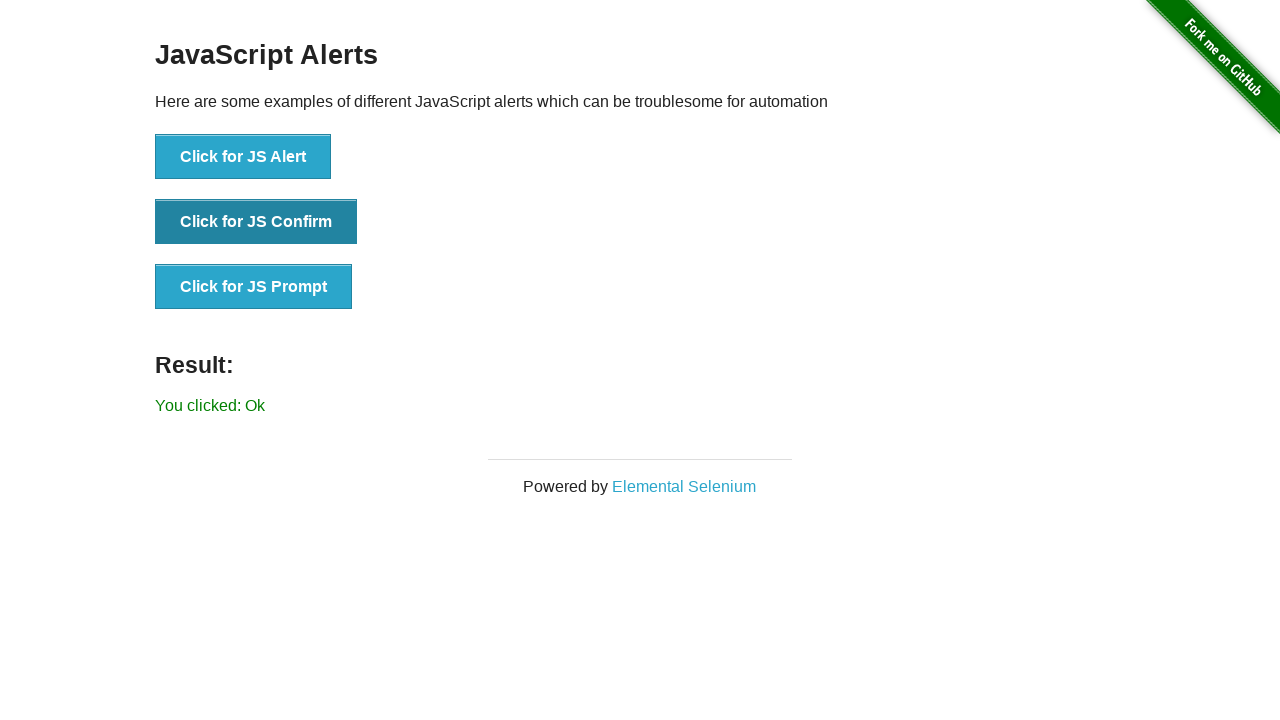

Clicked JS Prompt button to trigger prompt dialog at (254, 287) on xpath=//button[@onclick='jsPrompt()']
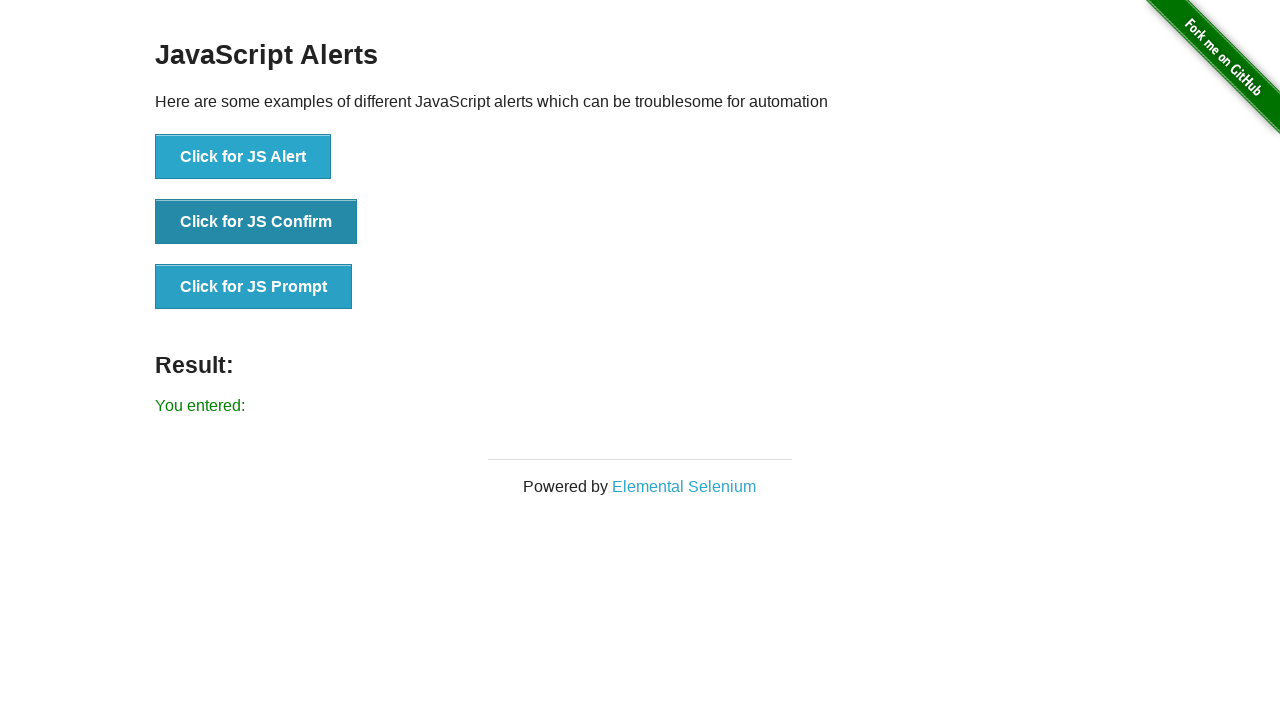

Waited for prompt dialog processing
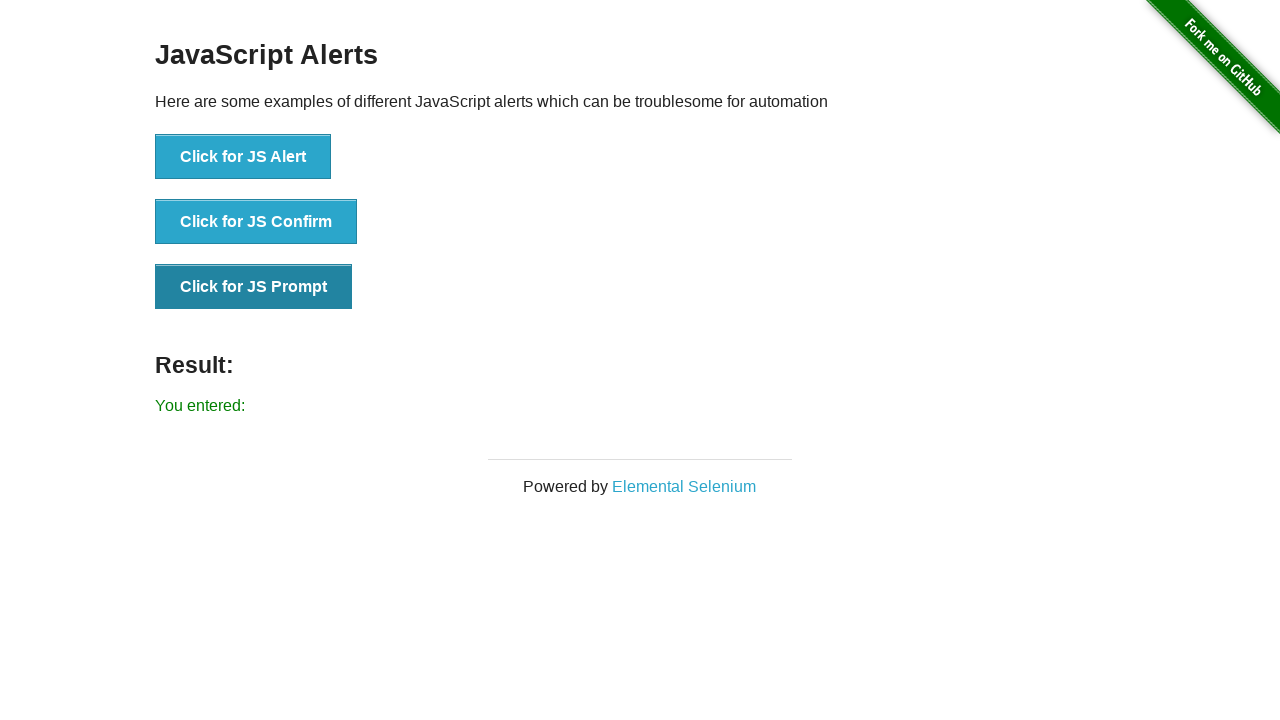

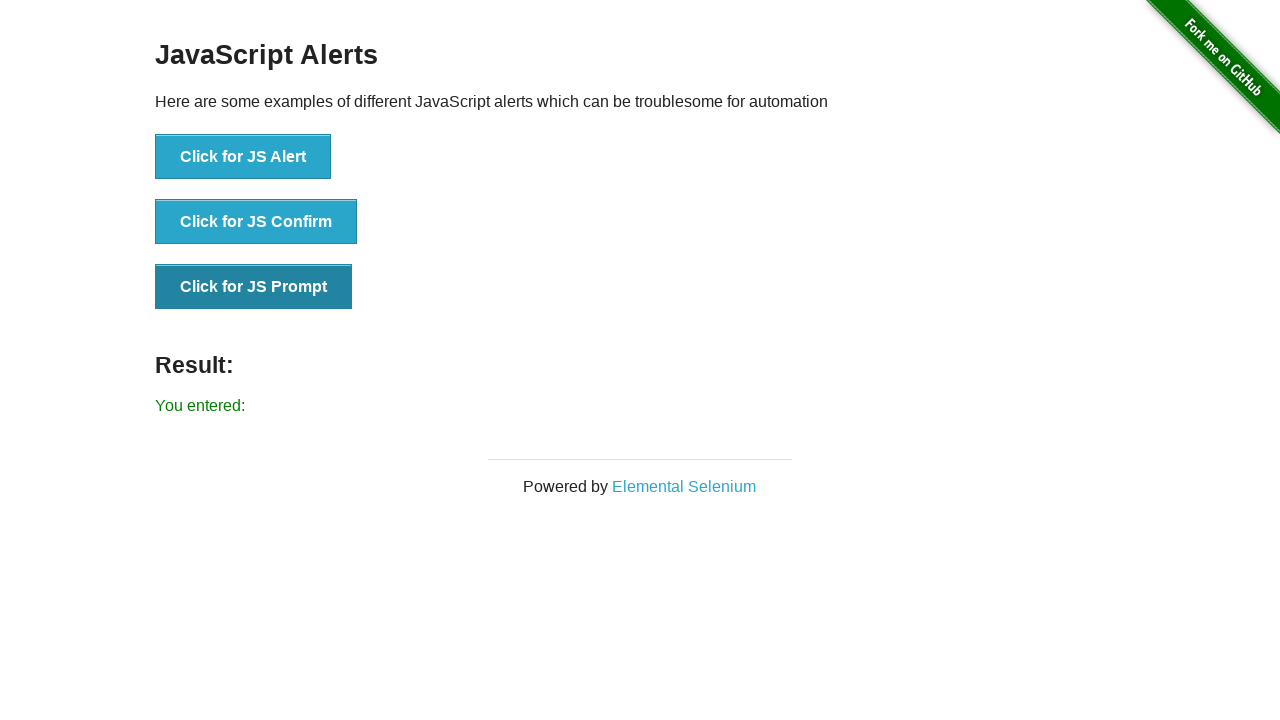